Tests that entered text is trimmed when editing a todo item

Starting URL: https://demo.playwright.dev/todomvc

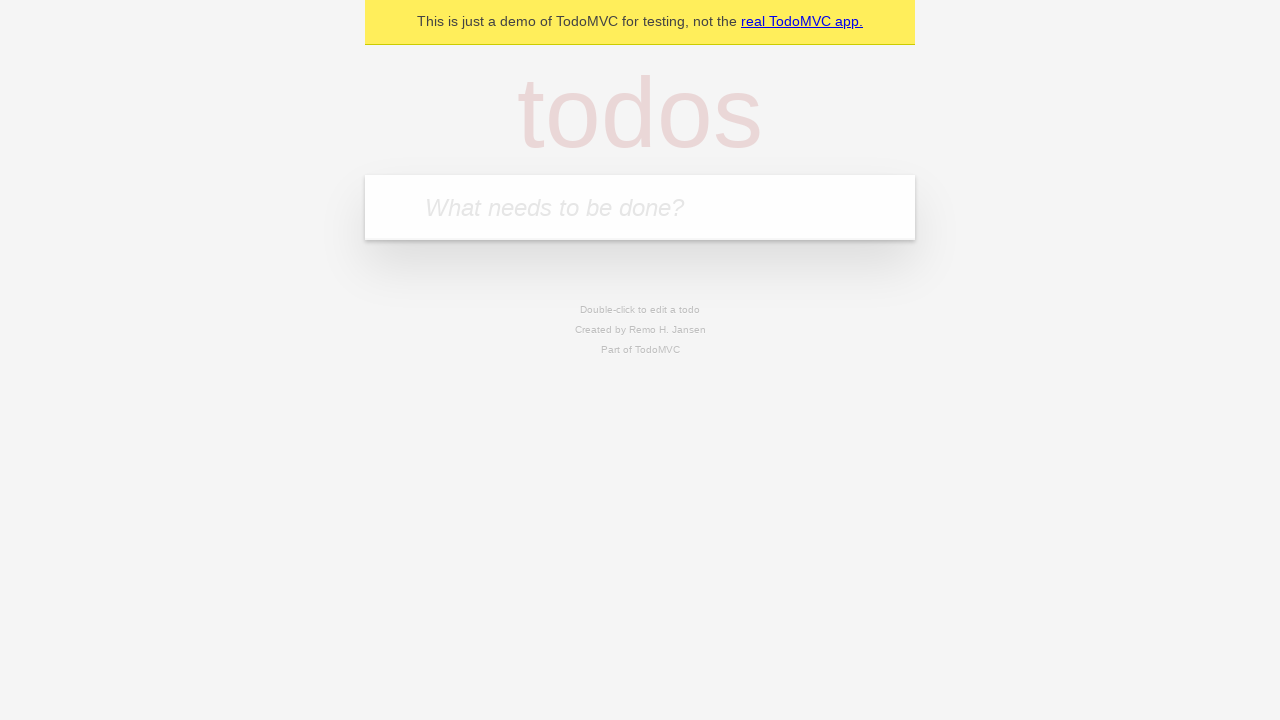

Filled todo input with 'buy some cheese' on internal:attr=[placeholder="What needs to be done?"i]
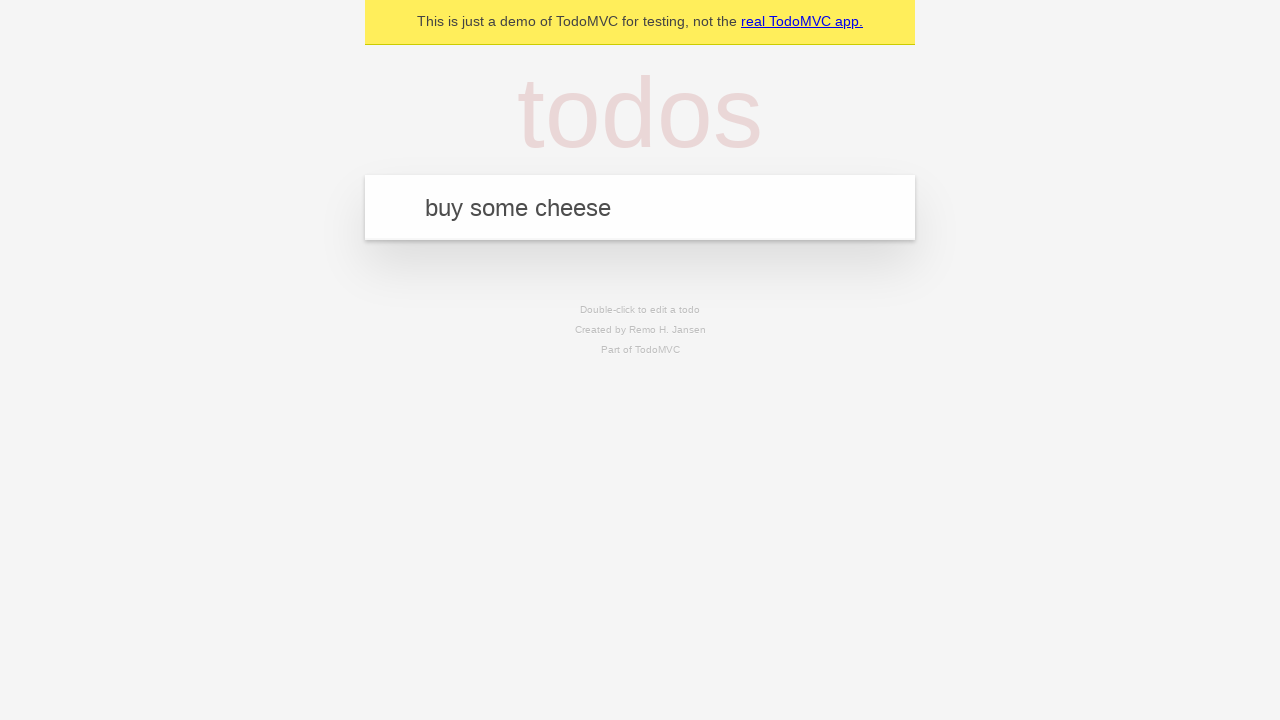

Pressed Enter to create first todo on internal:attr=[placeholder="What needs to be done?"i]
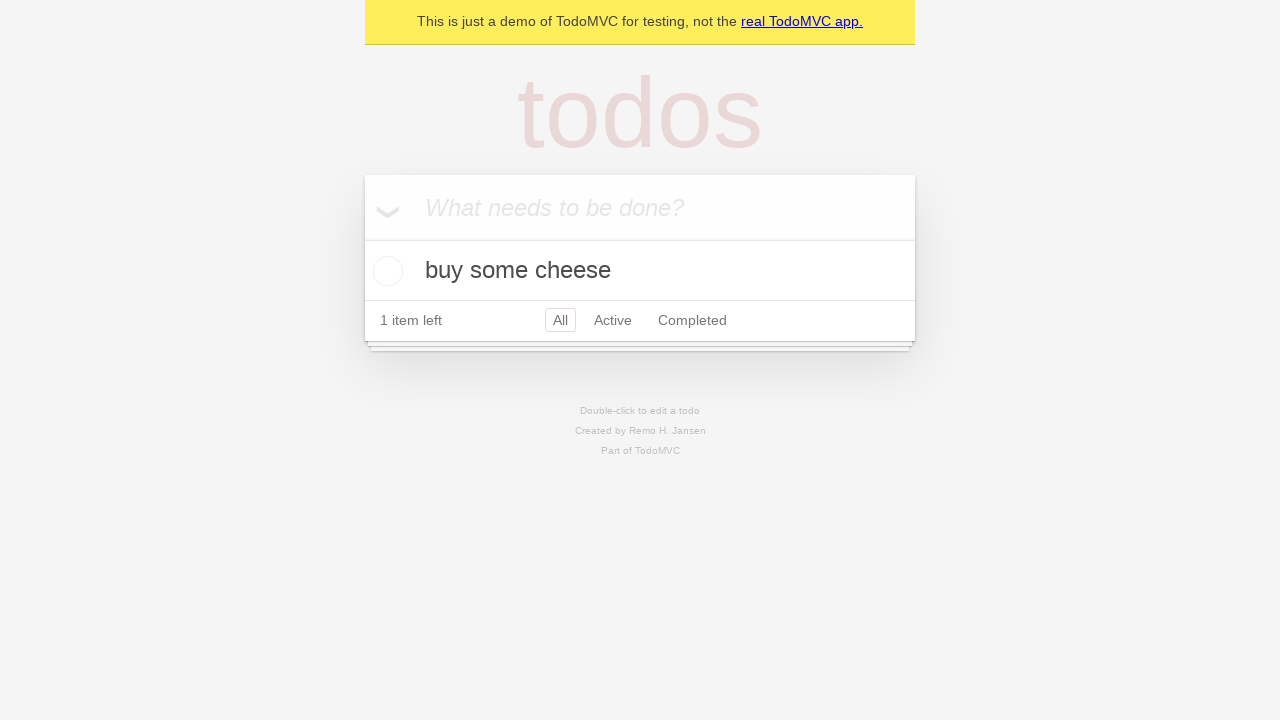

Filled todo input with 'feed the cat' on internal:attr=[placeholder="What needs to be done?"i]
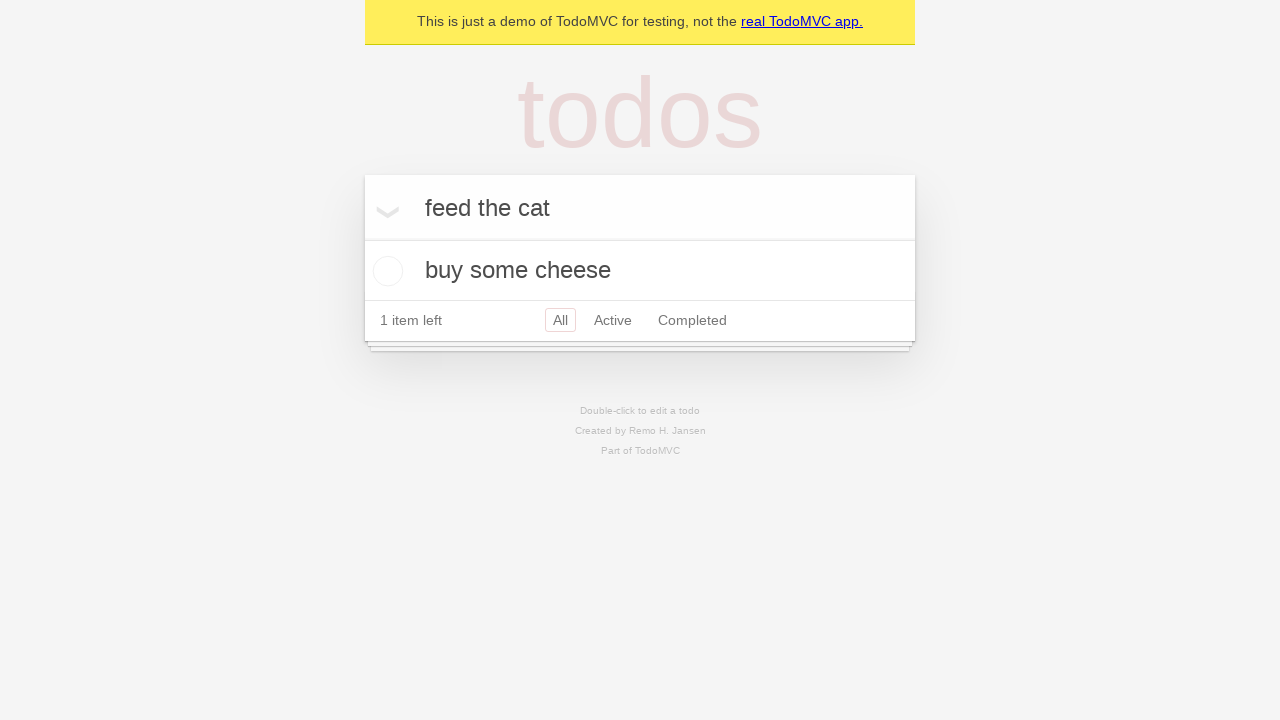

Pressed Enter to create second todo on internal:attr=[placeholder="What needs to be done?"i]
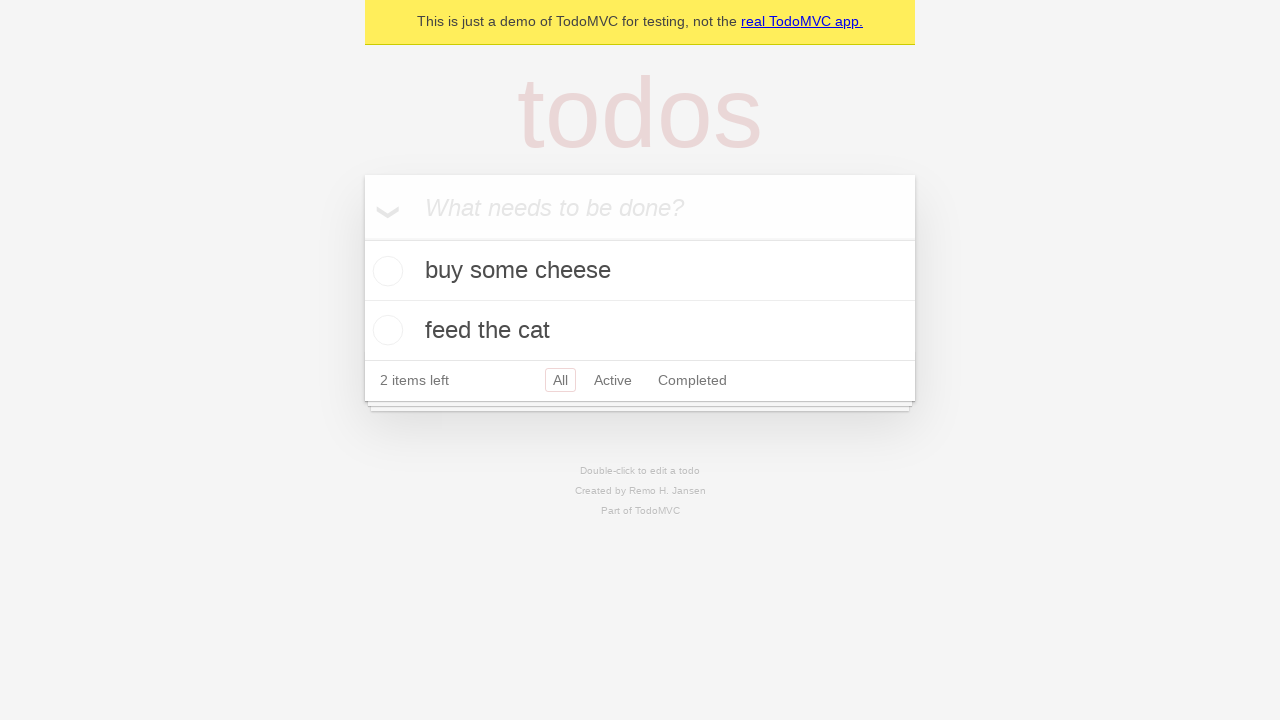

Filled todo input with 'book a doctors appointment' on internal:attr=[placeholder="What needs to be done?"i]
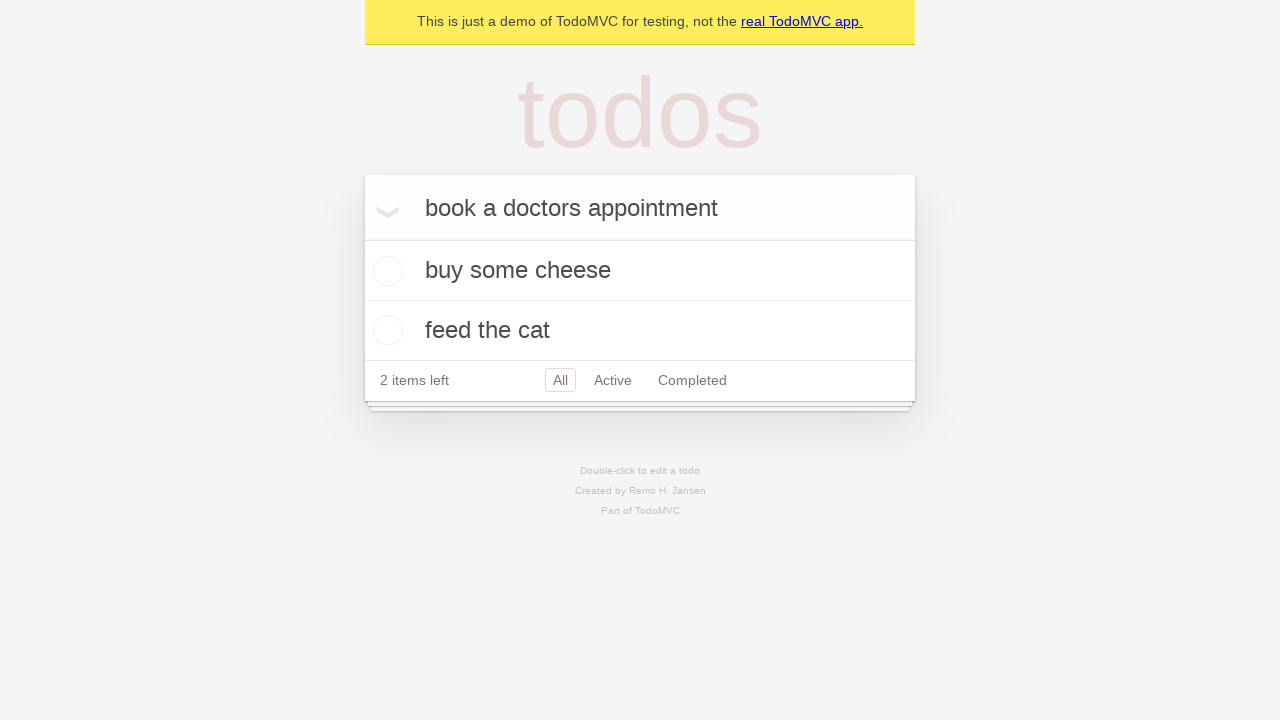

Pressed Enter to create third todo on internal:attr=[placeholder="What needs to be done?"i]
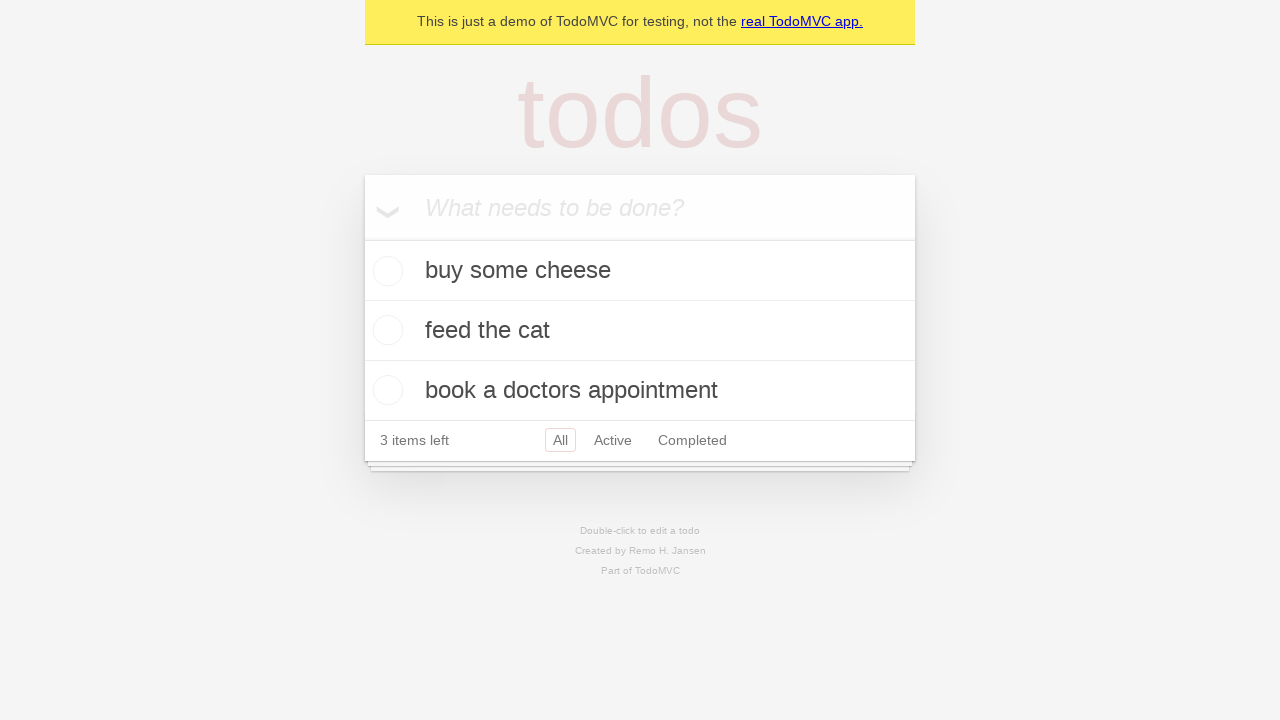

Double-clicked second todo to enter edit mode at (640, 331) on internal:testid=[data-testid="todo-item"s] >> nth=1
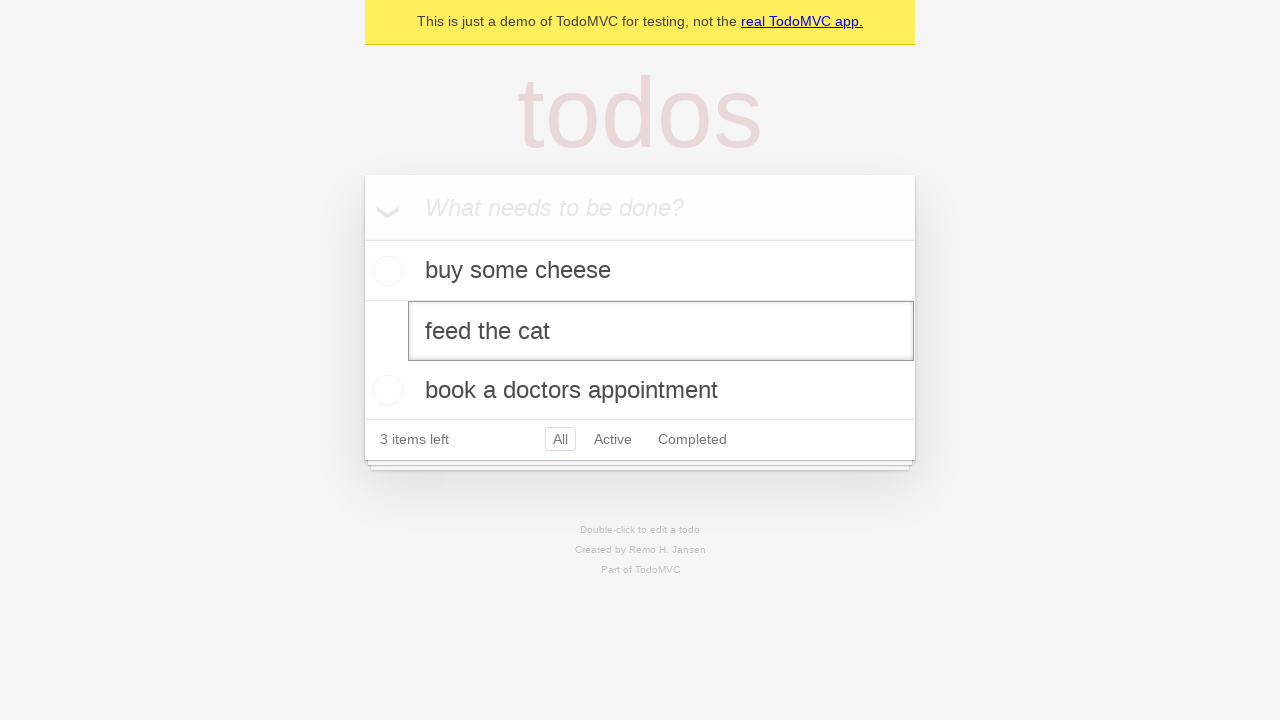

Filled edit field with text containing leading and trailing whitespace on internal:testid=[data-testid="todo-item"s] >> nth=1 >> internal:role=textbox[nam
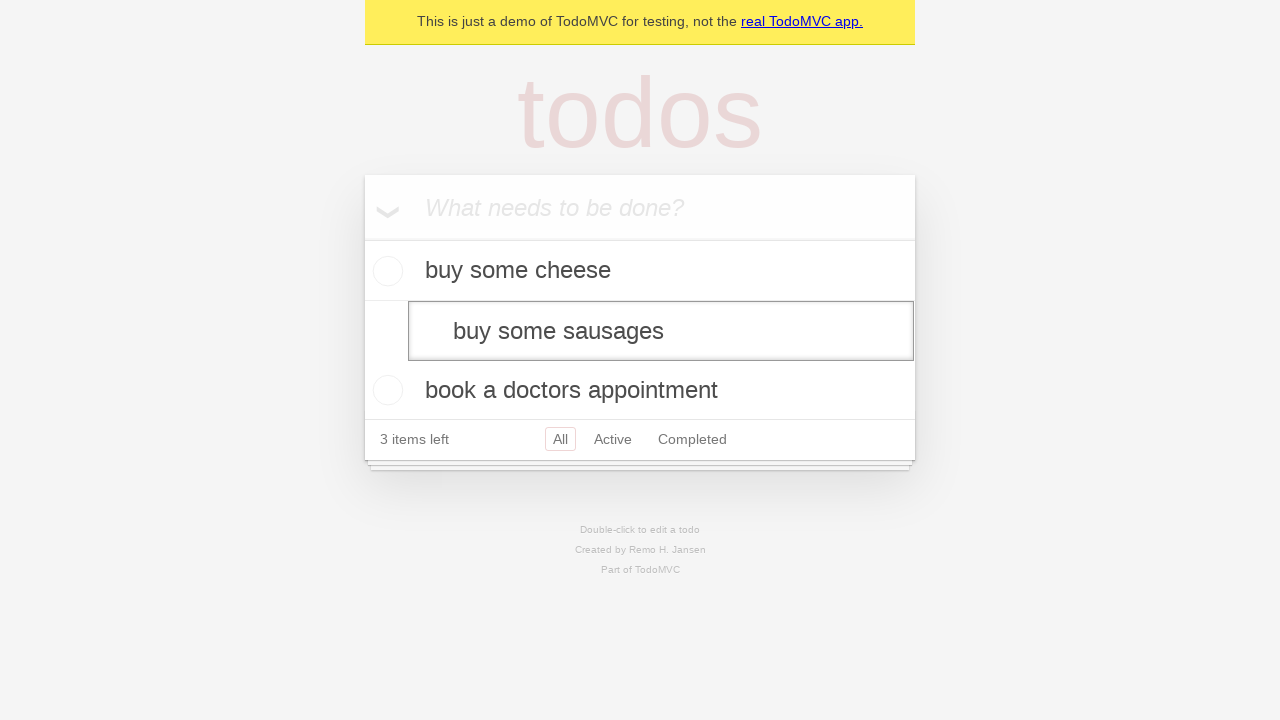

Pressed Enter to save edited todo and verify text is trimmed on internal:testid=[data-testid="todo-item"s] >> nth=1 >> internal:role=textbox[nam
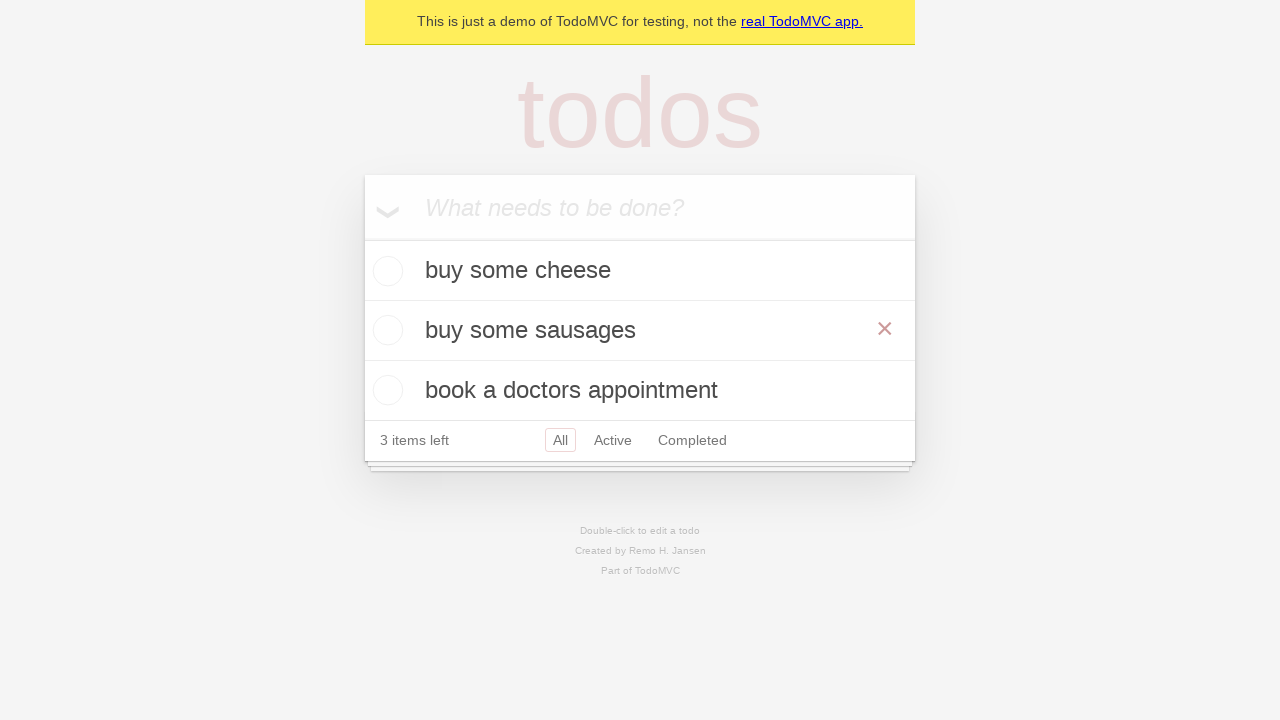

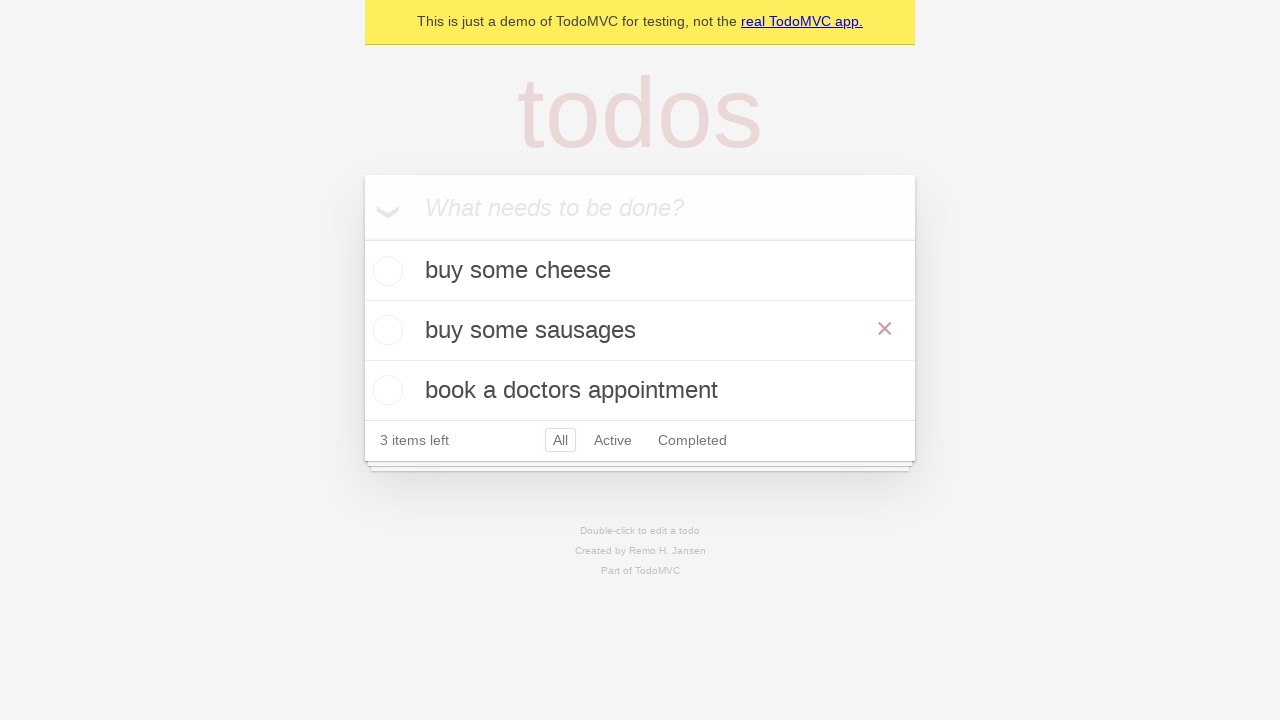